Navigates to rahulshettyacademy.com and verifies the page loads by getting the title and URL

Starting URL: https://rahulshettyacademy.com

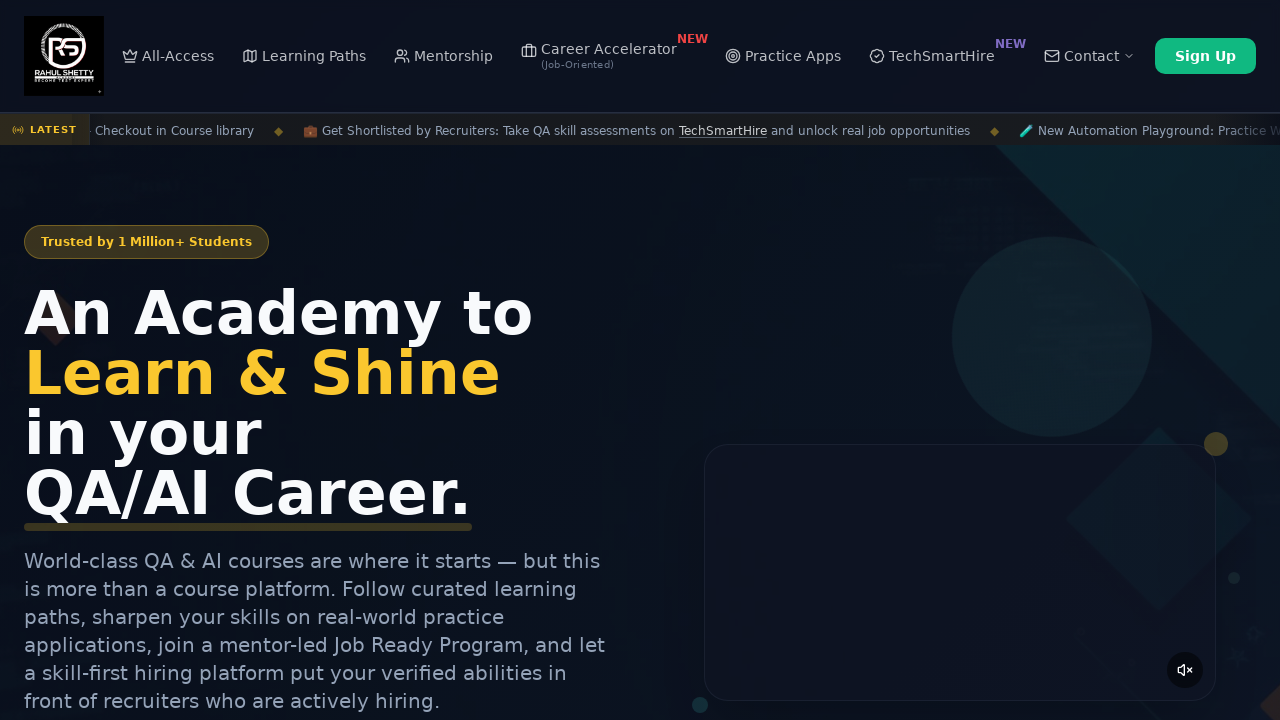

Retrieved page title
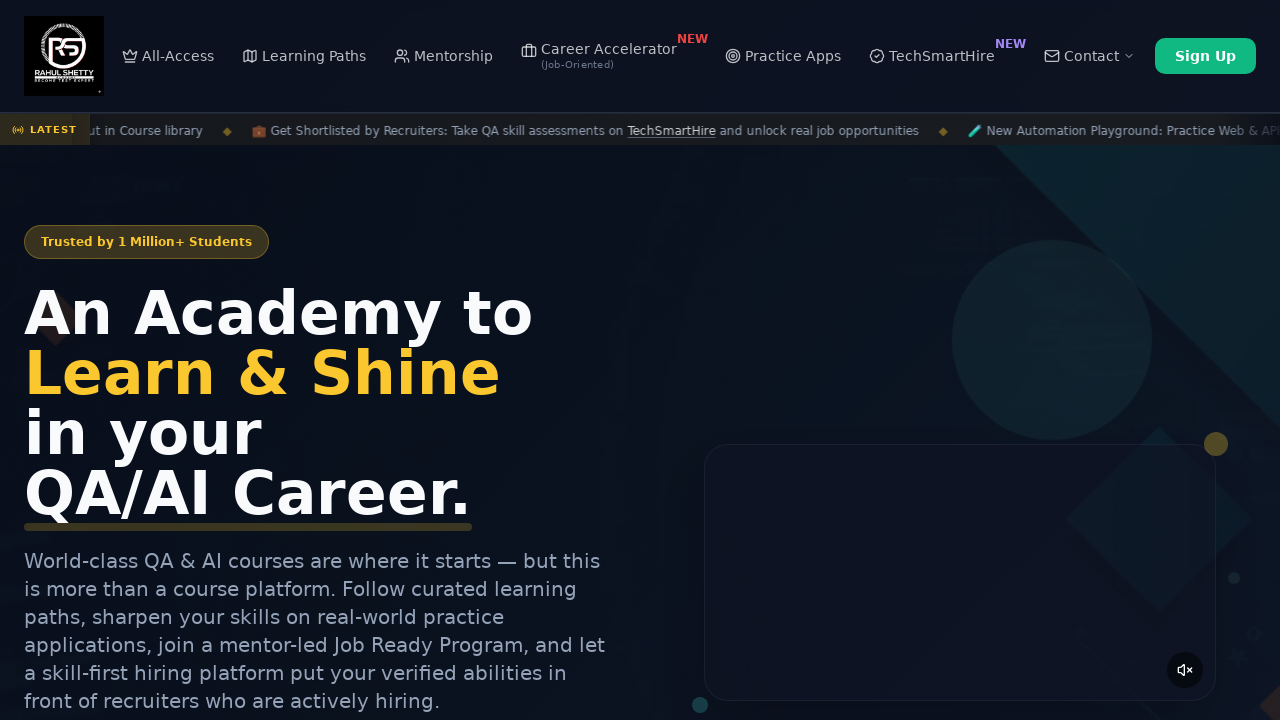

Retrieved current URL
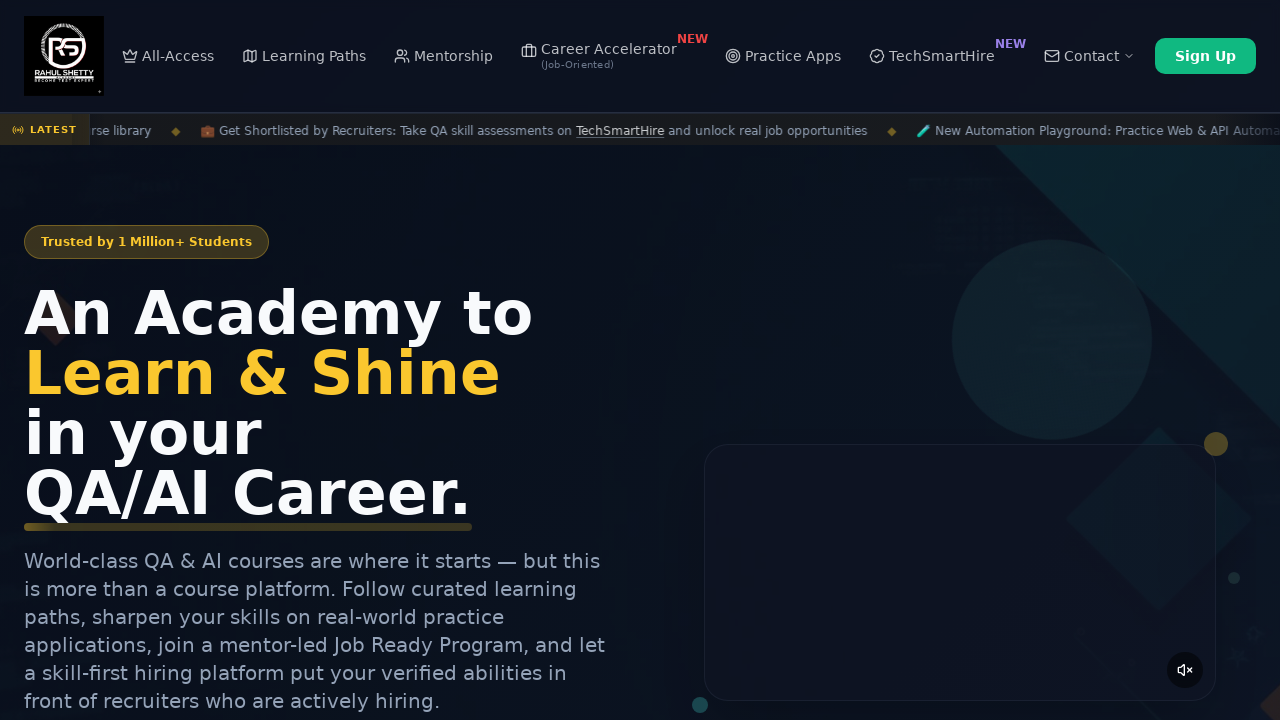

Printed page title: Rahul Shetty Academy | QA Automation, Playwright, AI Testing & Online Training
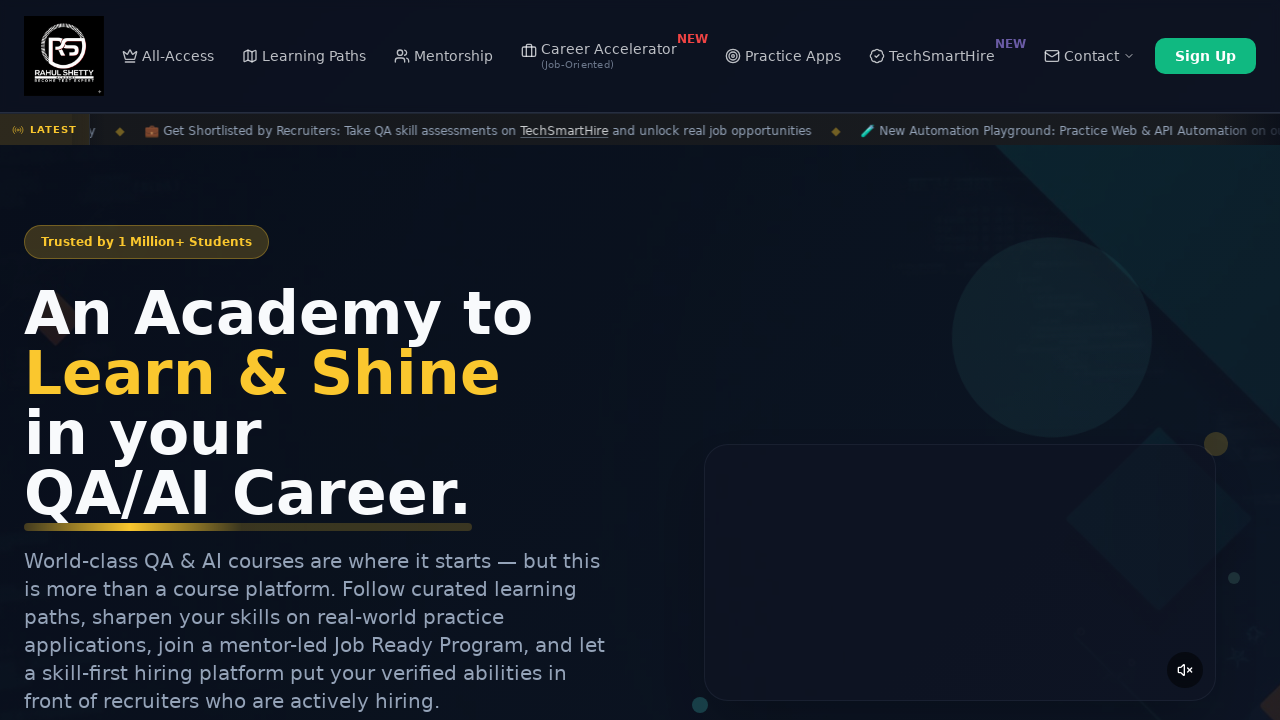

Printed current URL: https://rahulshettyacademy.com/
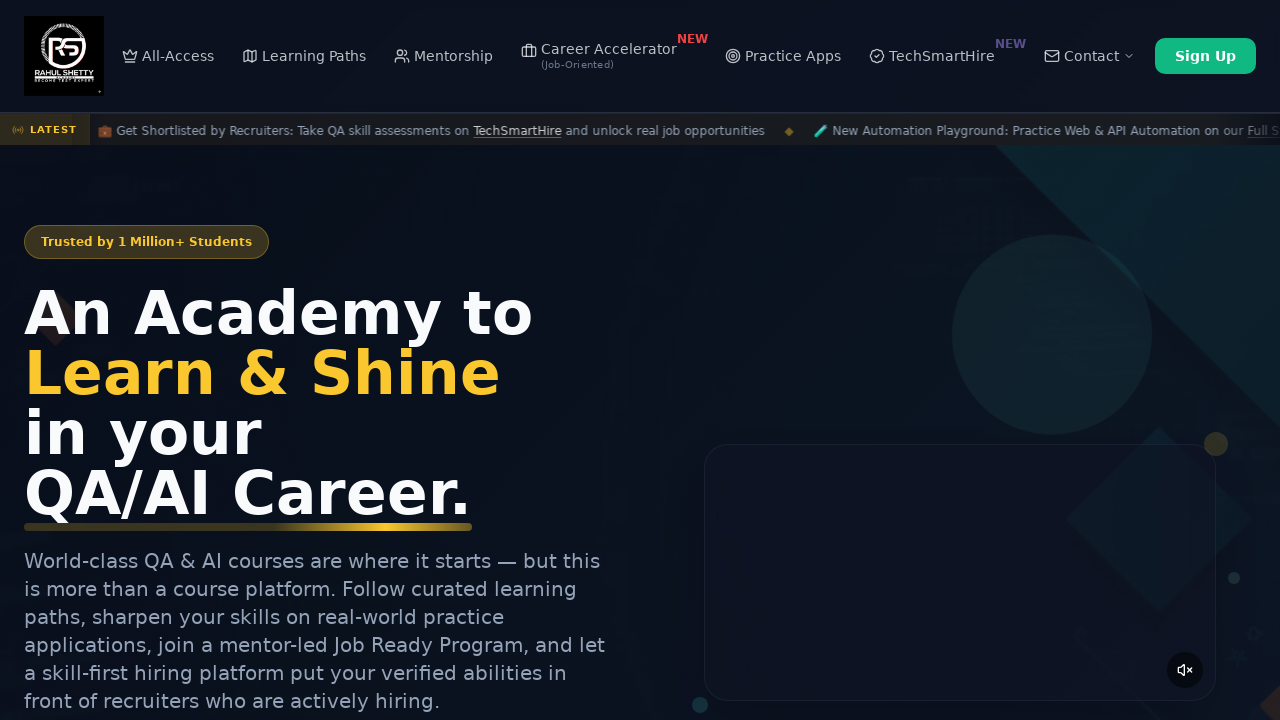

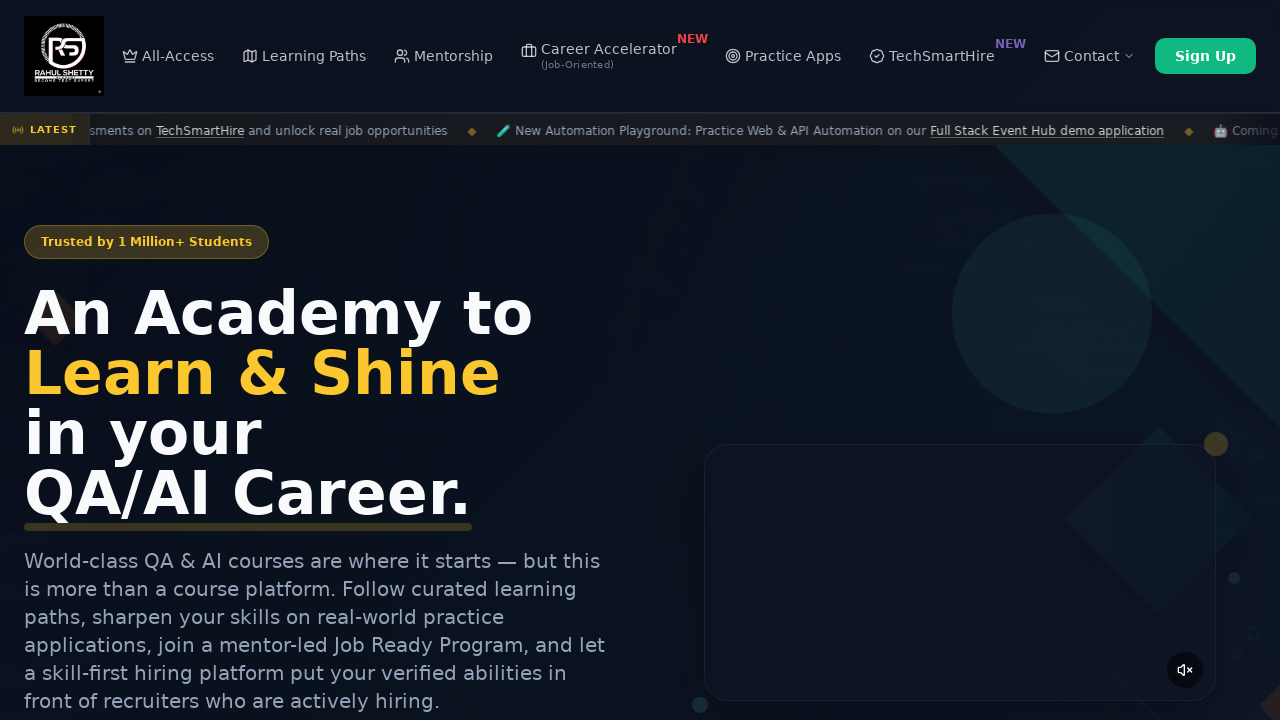